Tests multi-select dropdown functionality by selecting and deselecting various options using different methods

Starting URL: https://demoqa.com/select-menu

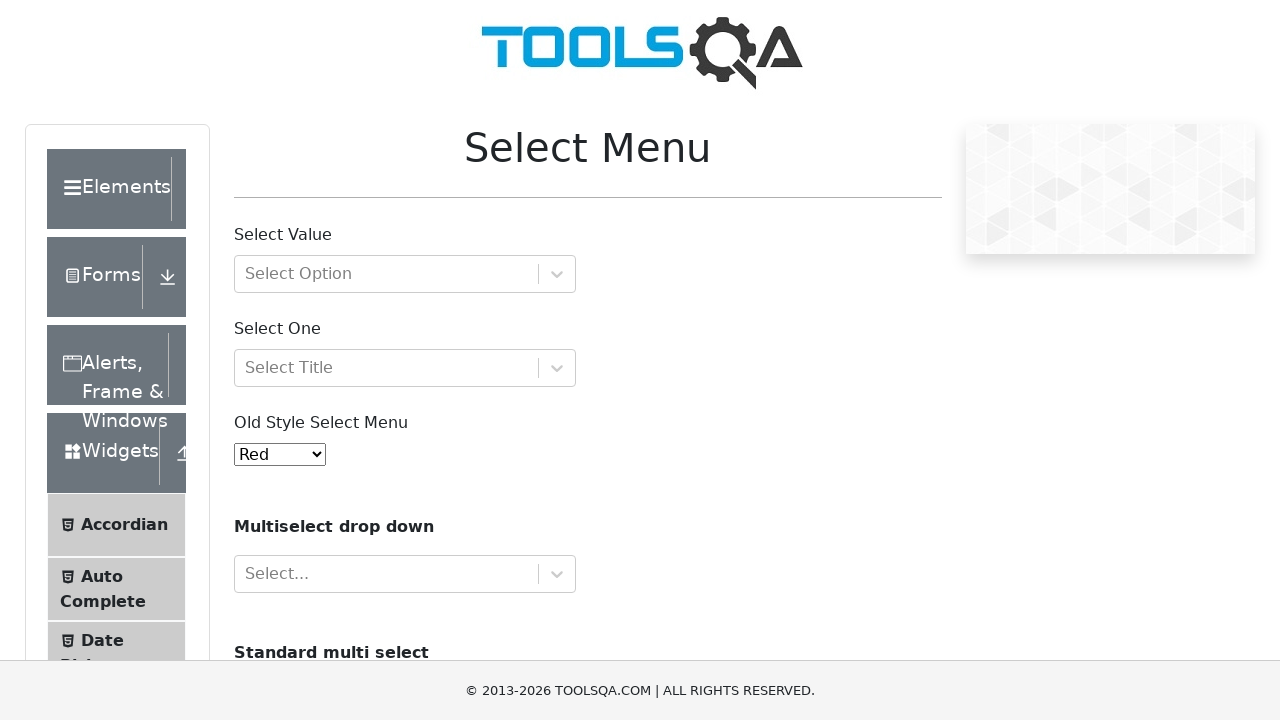

Scrolled to bottom of page to make dropdown visible
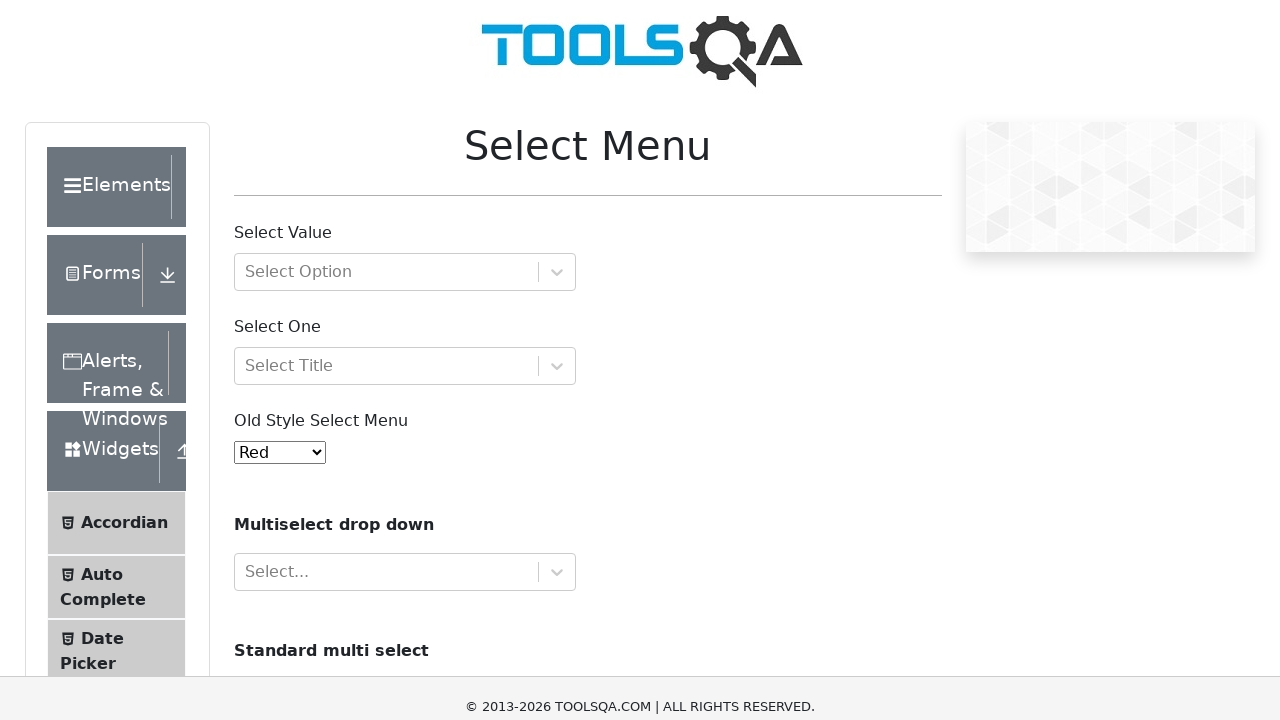

Clicked on the multi-select dropdown at (258, 72) on #cars
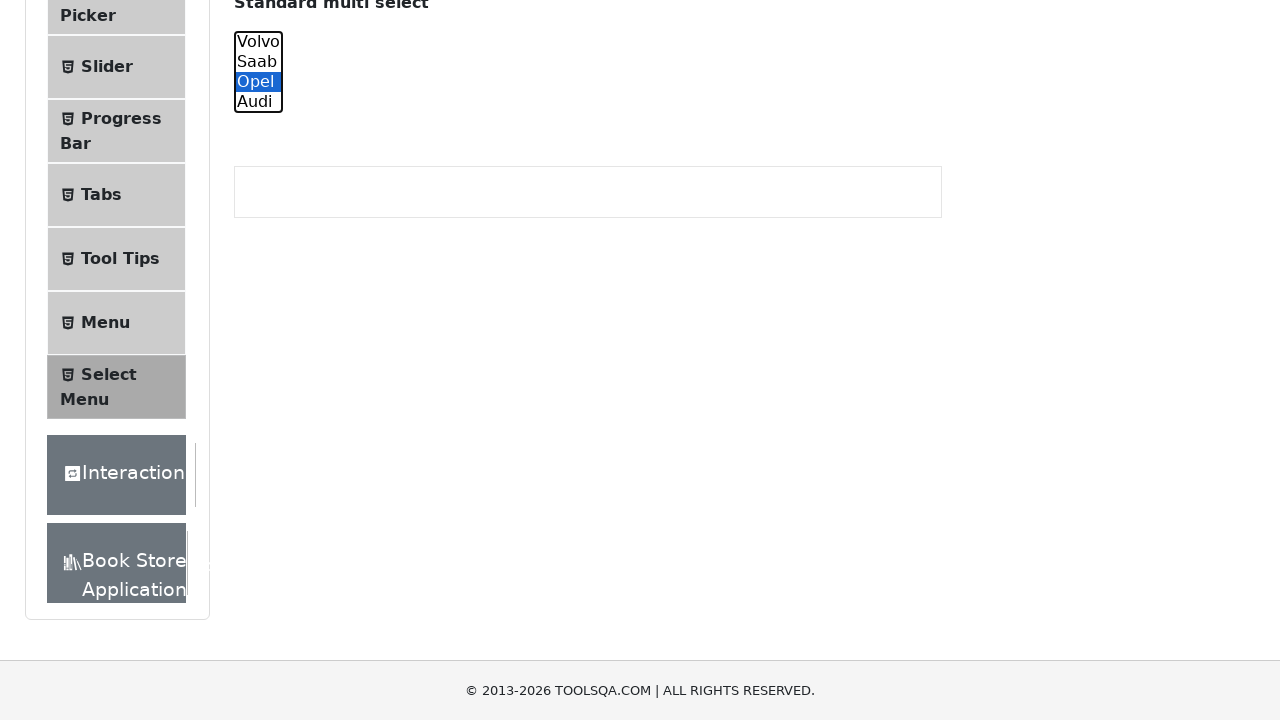

Selected first option (Volvo) by index on #cars
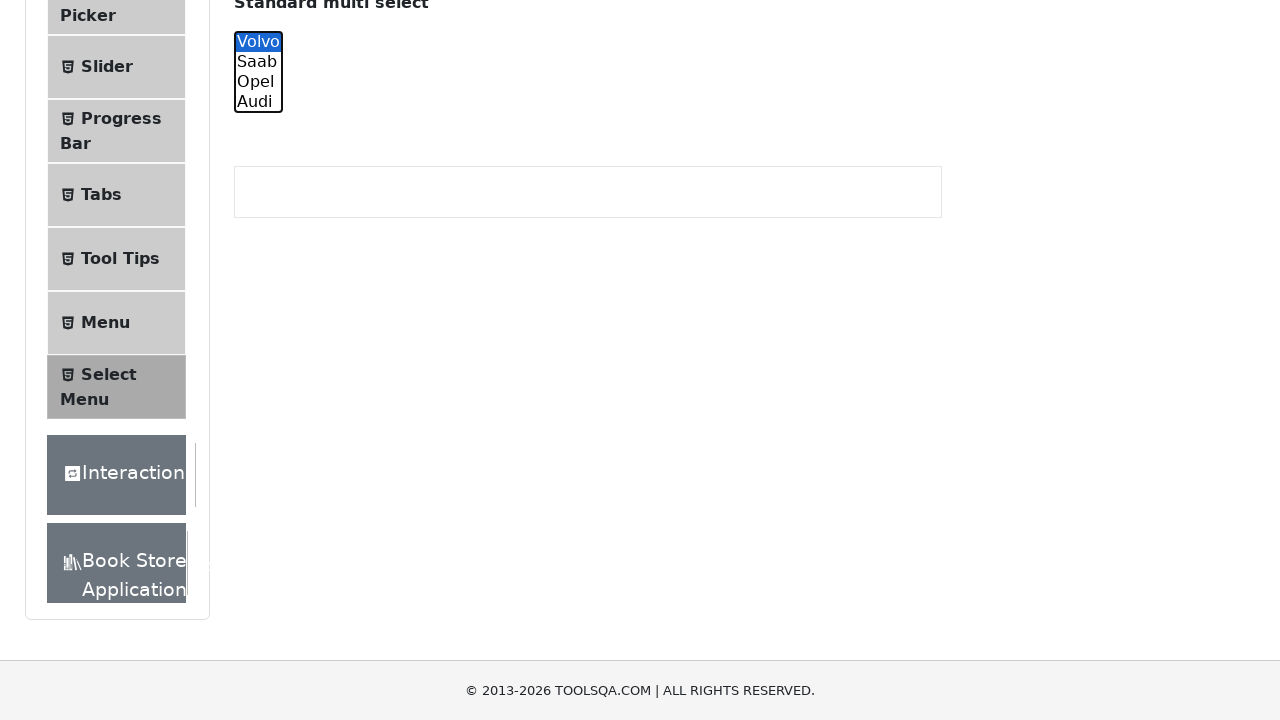

Selected Saab option by visible text on #cars
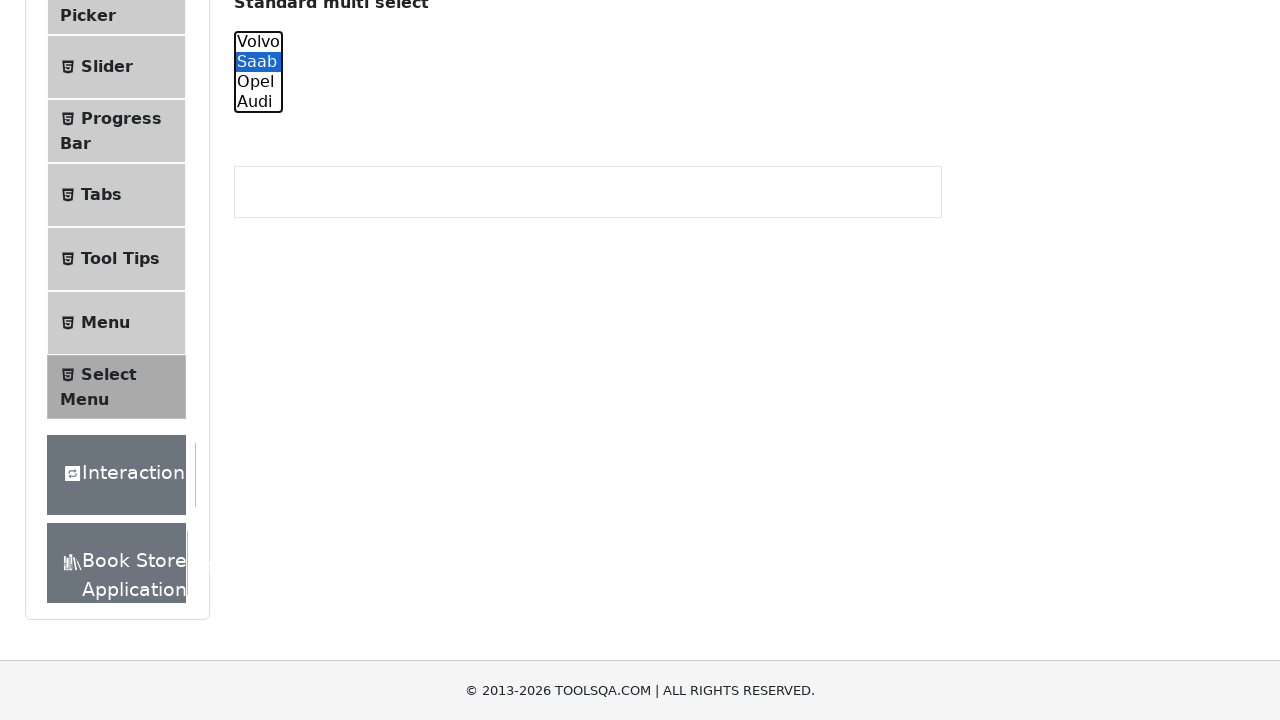

Selected Opel option by value on #cars
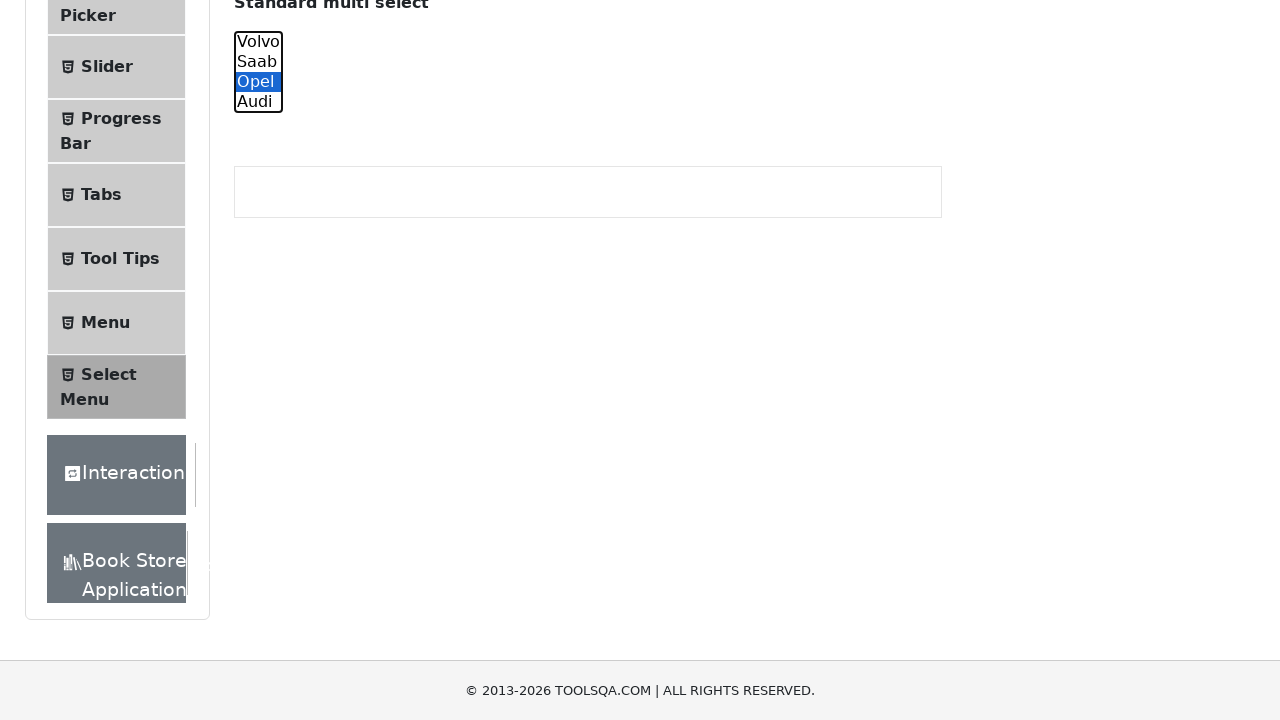

Cleared all selections from the dropdown on #cars
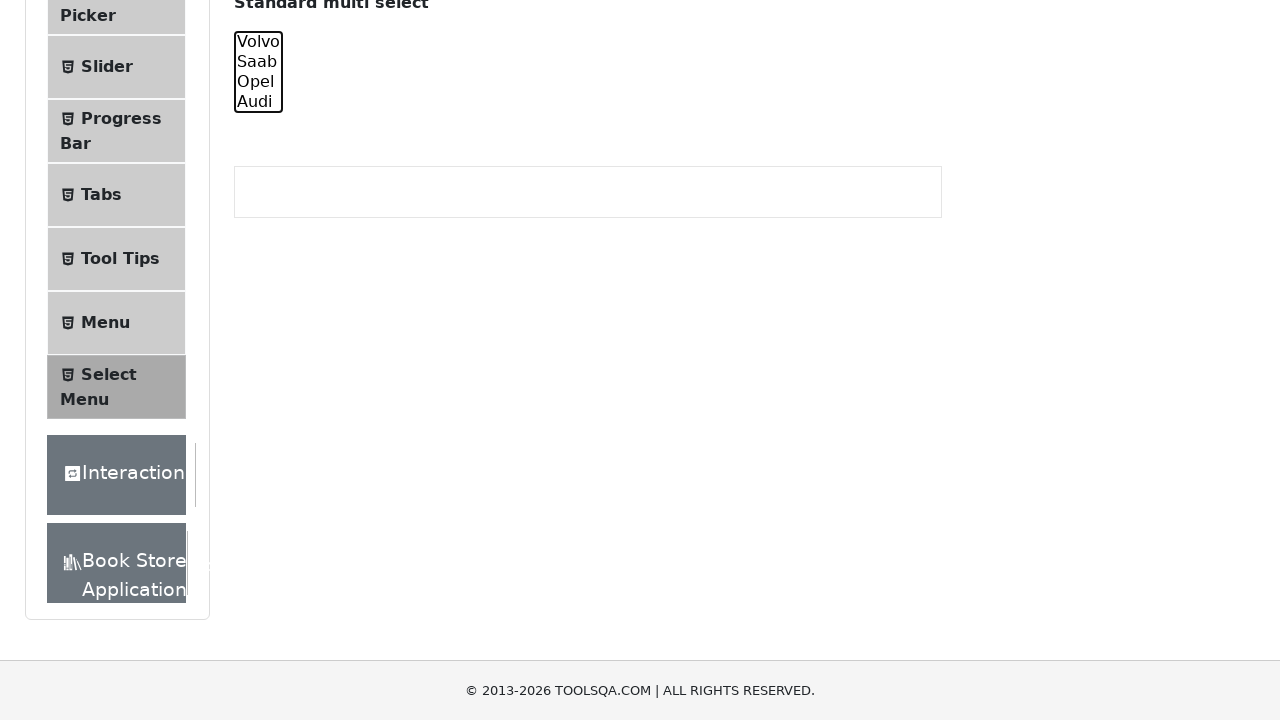

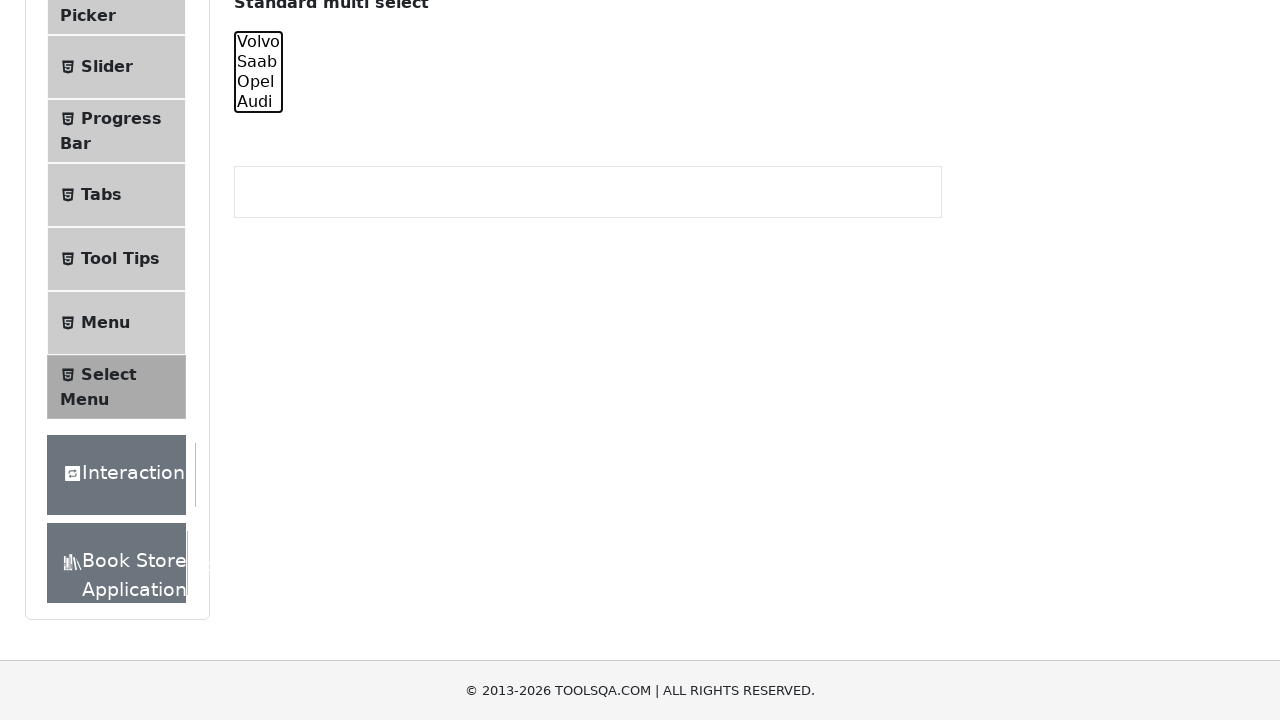